Tests a character counting tool by entering text and verifying the count of digits in the text

Starting URL: https://involta.ru/tools/length-chars/

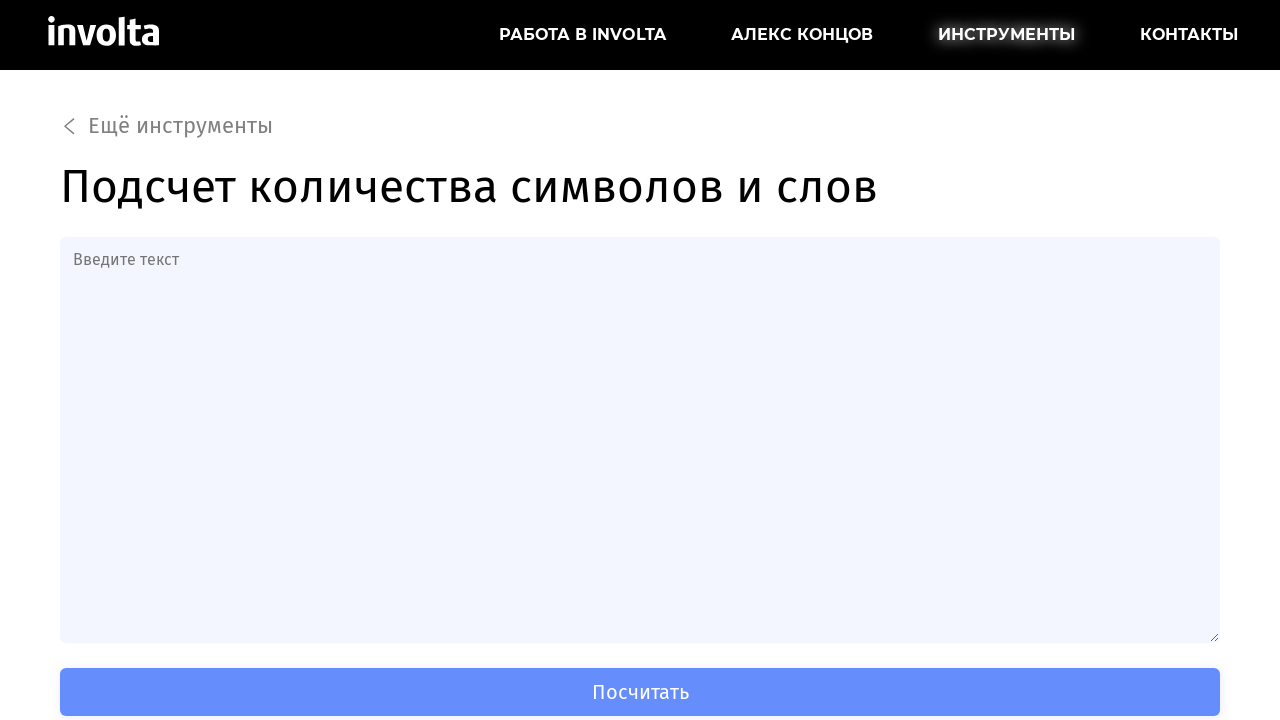

Filled textarea with test text containing digits on textarea#input
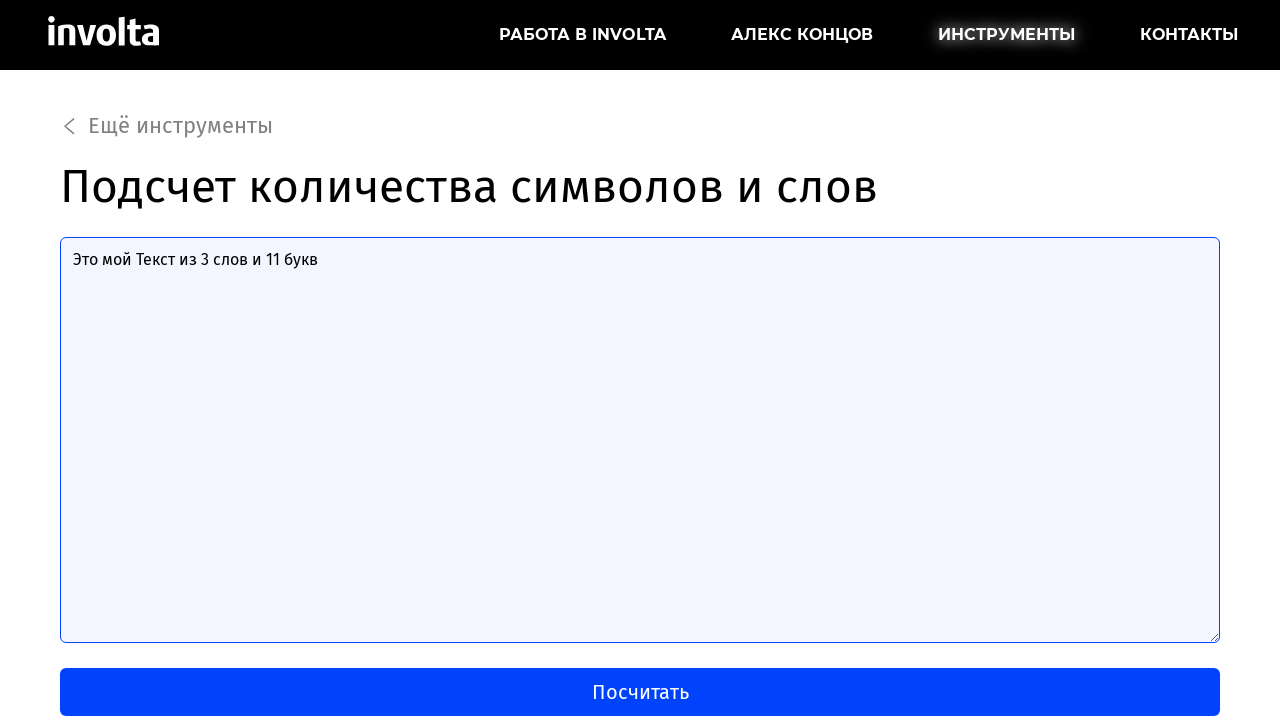

Clicked submit button to calculate character count at (640, 692) on button[type='submit']
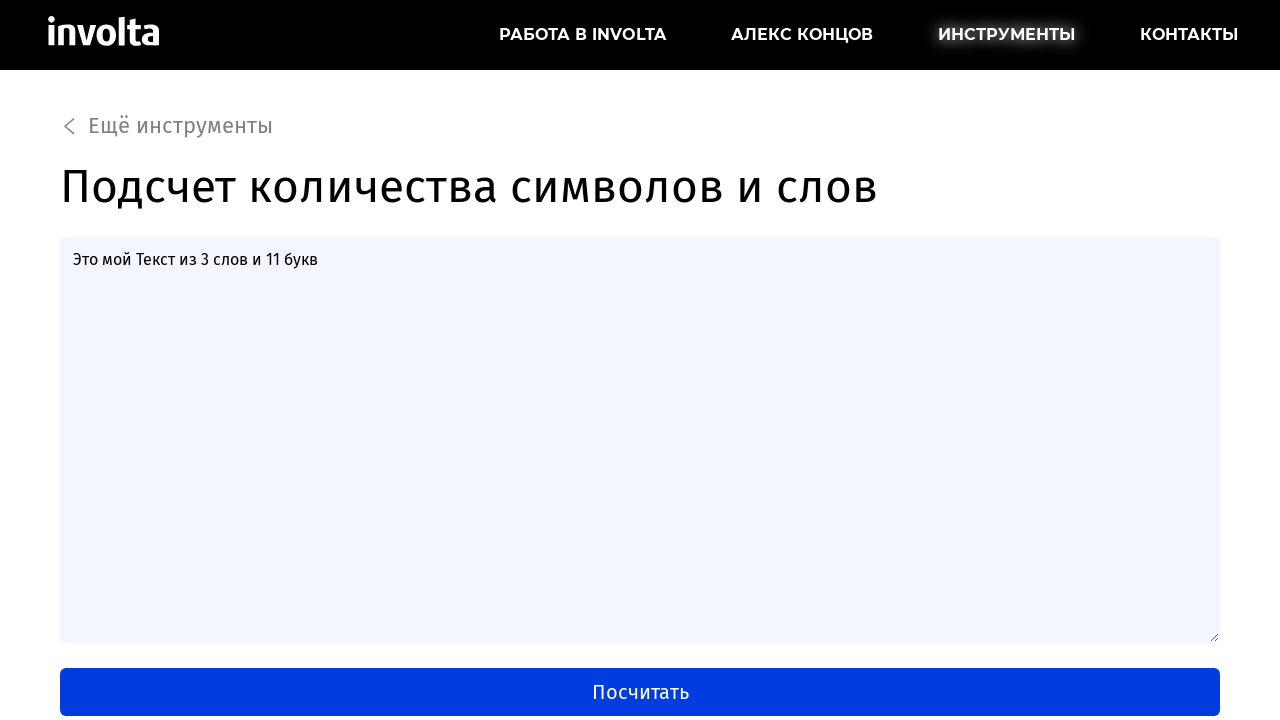

Waited for digit count result to appear
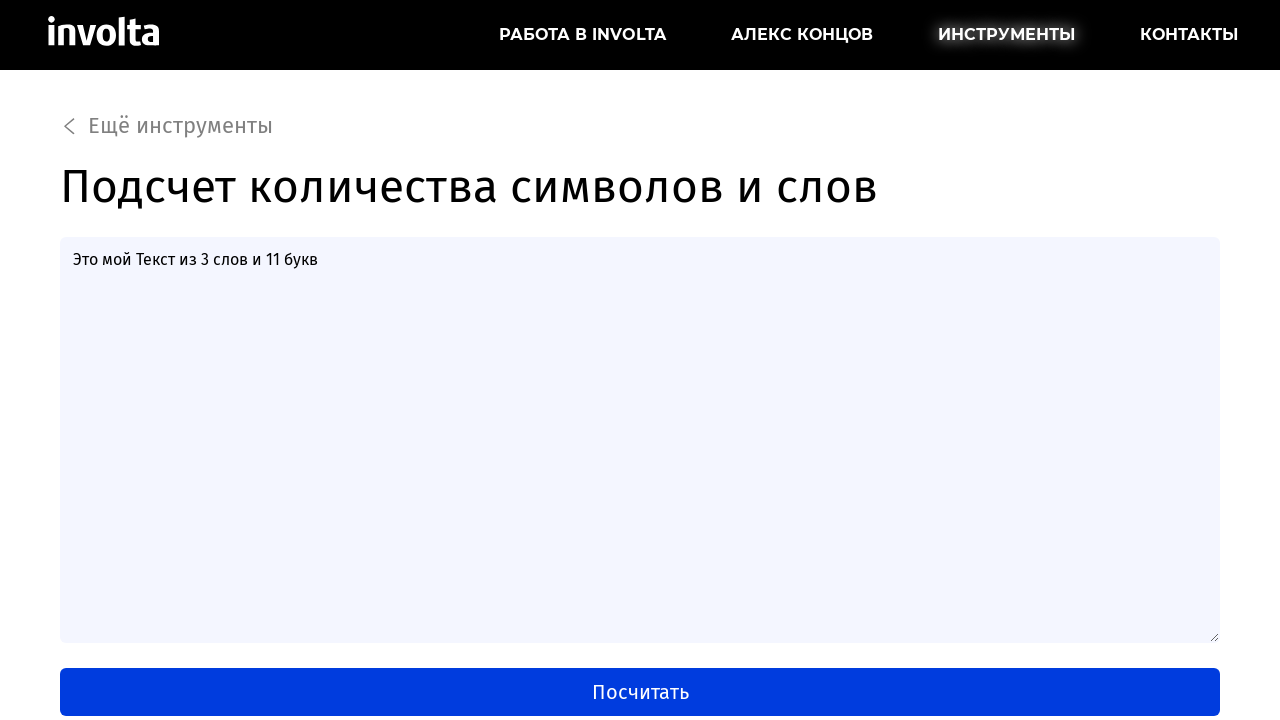

Retrieved digit count: 3
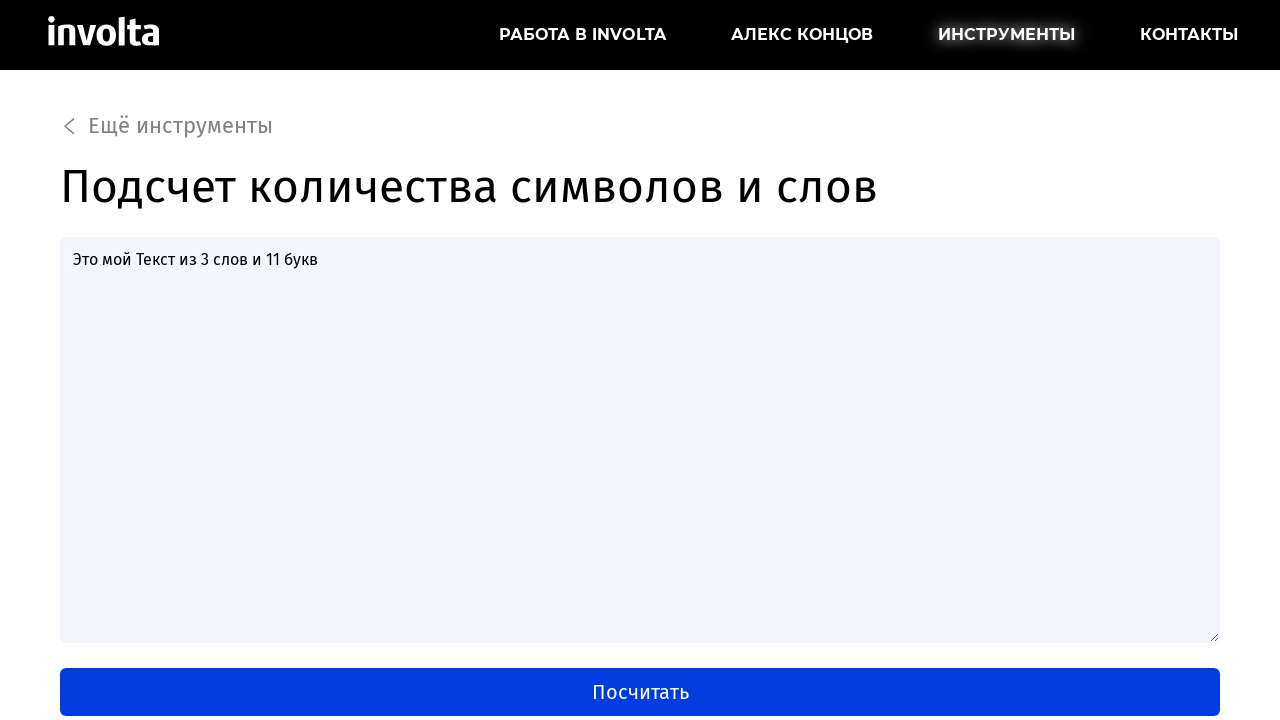

Assertion passed: digit count equals 3
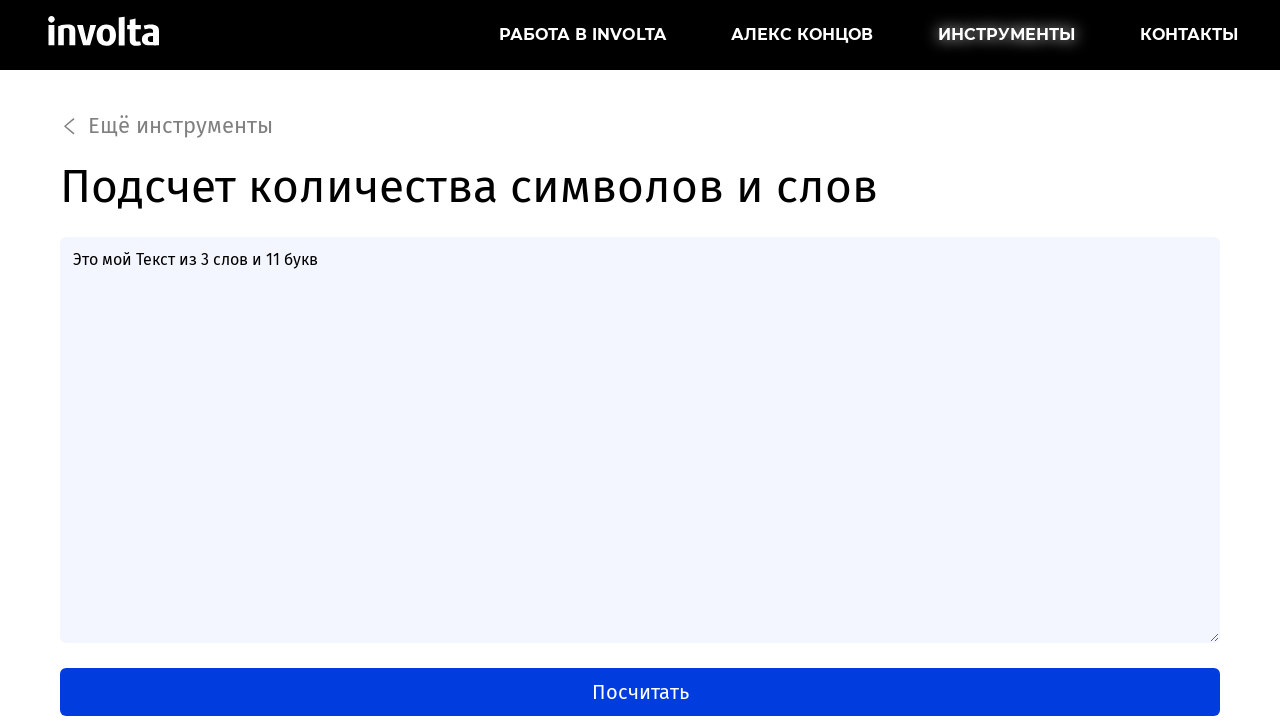

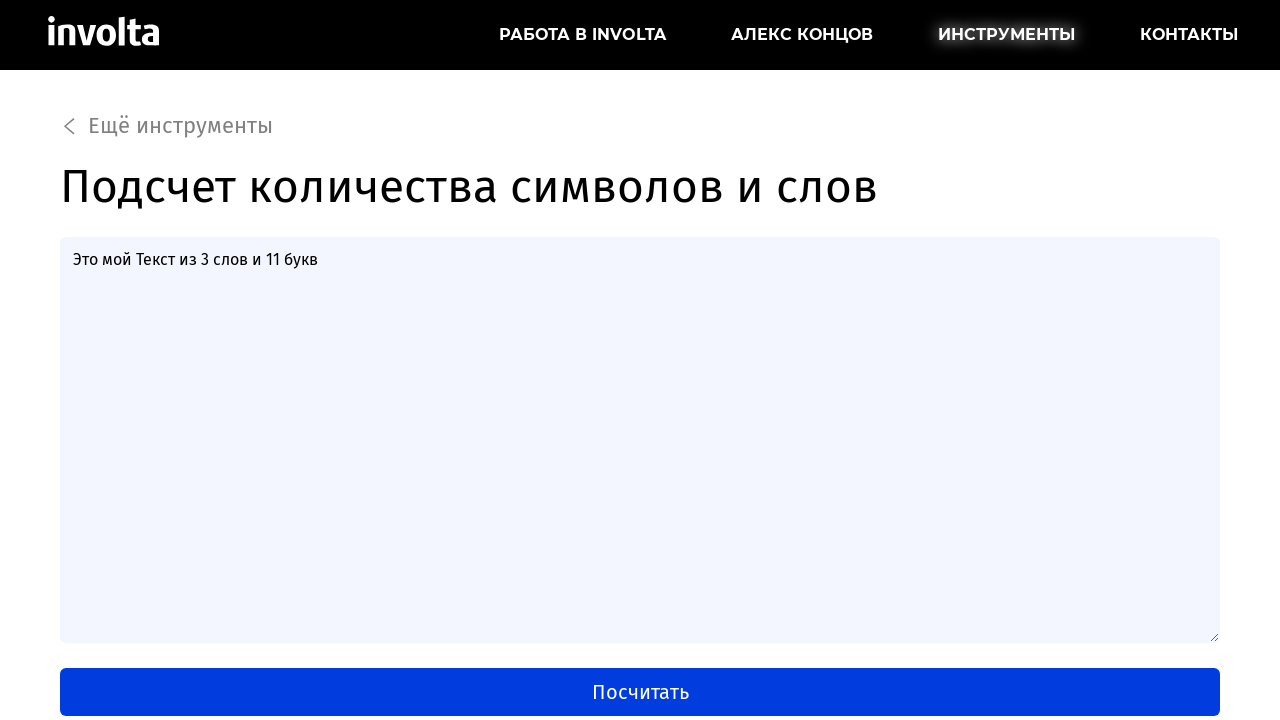